Tests sending keys to a search field with a pause between each character to simulate slow typing

Starting URL: https://naveenautomationlabs.com/opencart/index.php?route=account/register

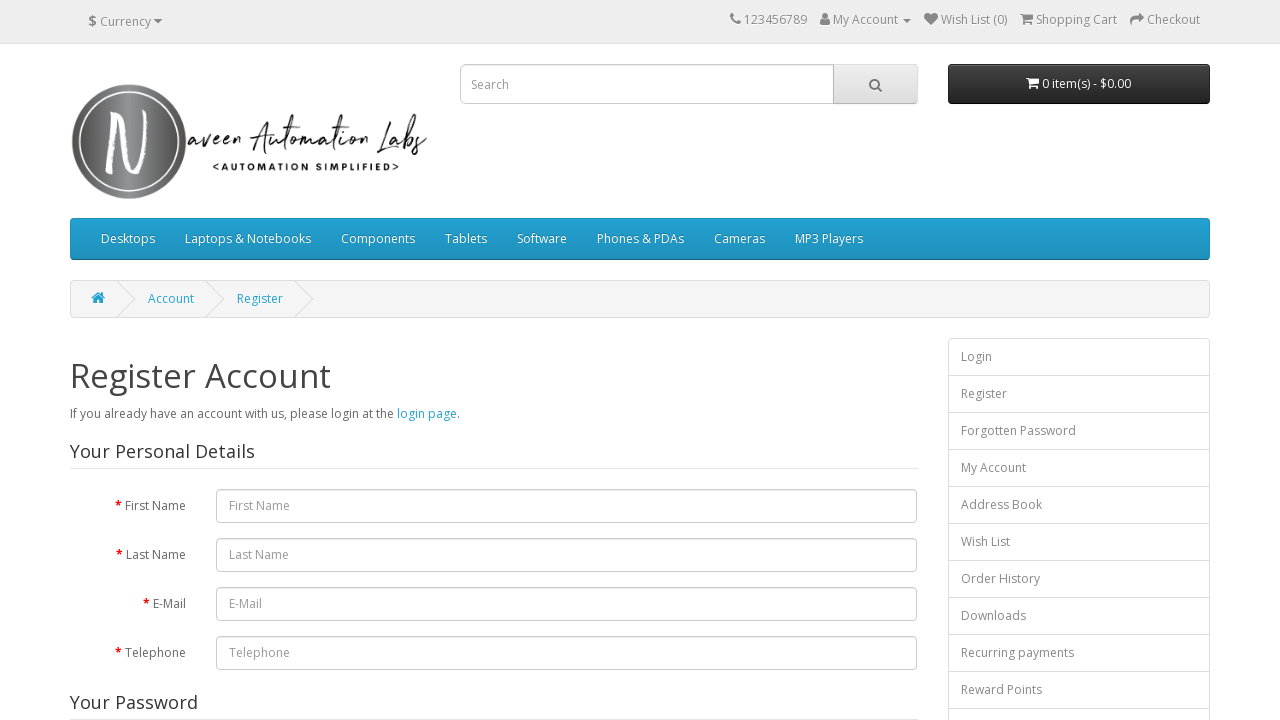

Navigated to OpenCart registration page
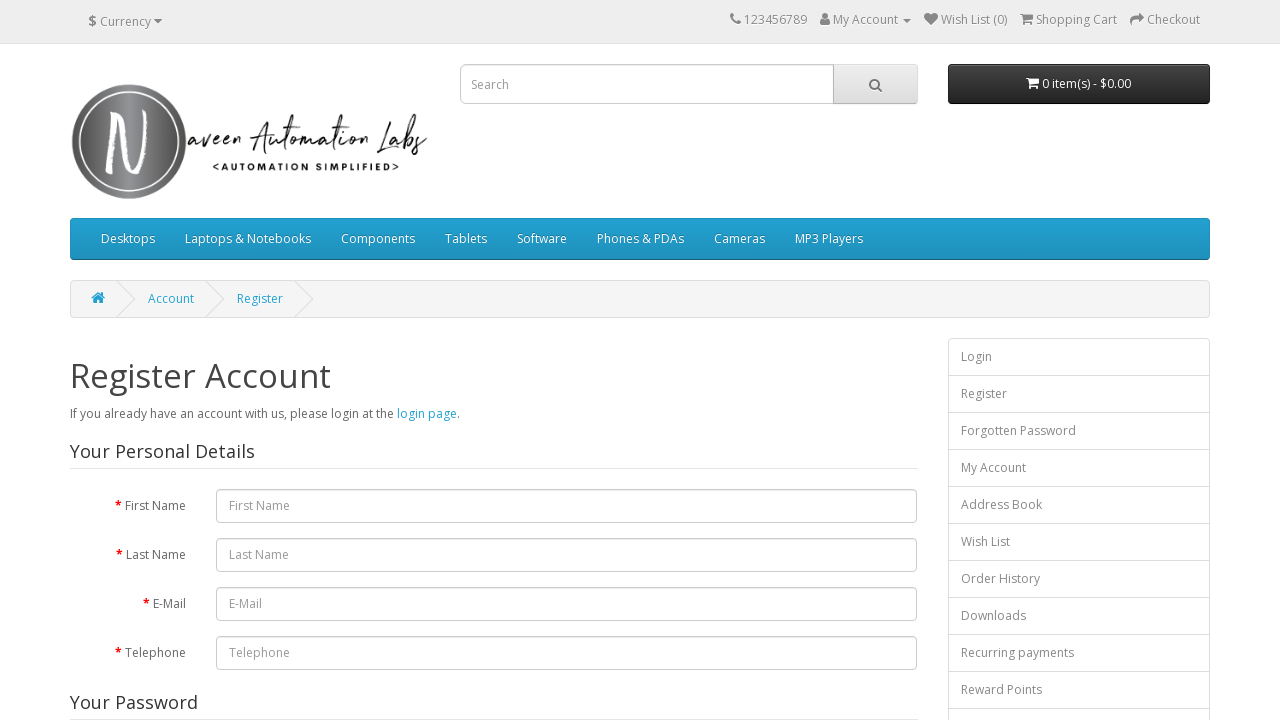

Located search input field
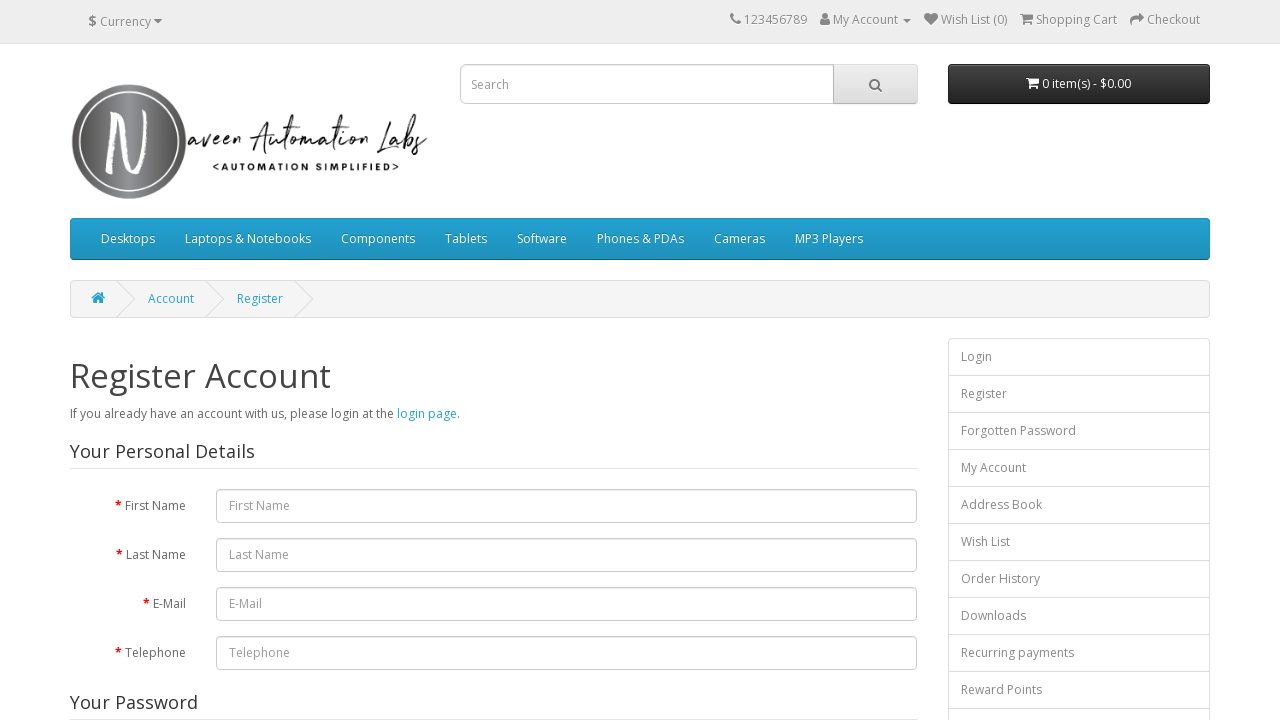

Typed character 'm' with 500ms delay to simulate slow typing on input[name='search']
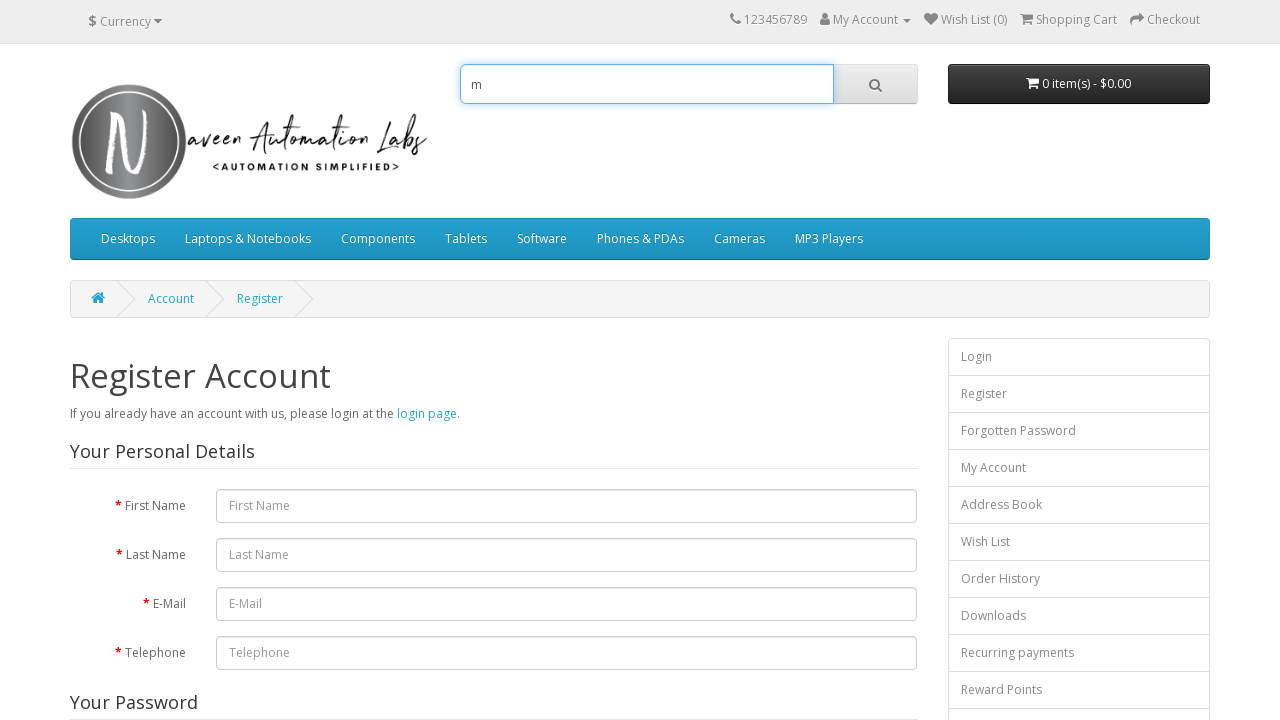

Typed character 'a' with 500ms delay to simulate slow typing on input[name='search']
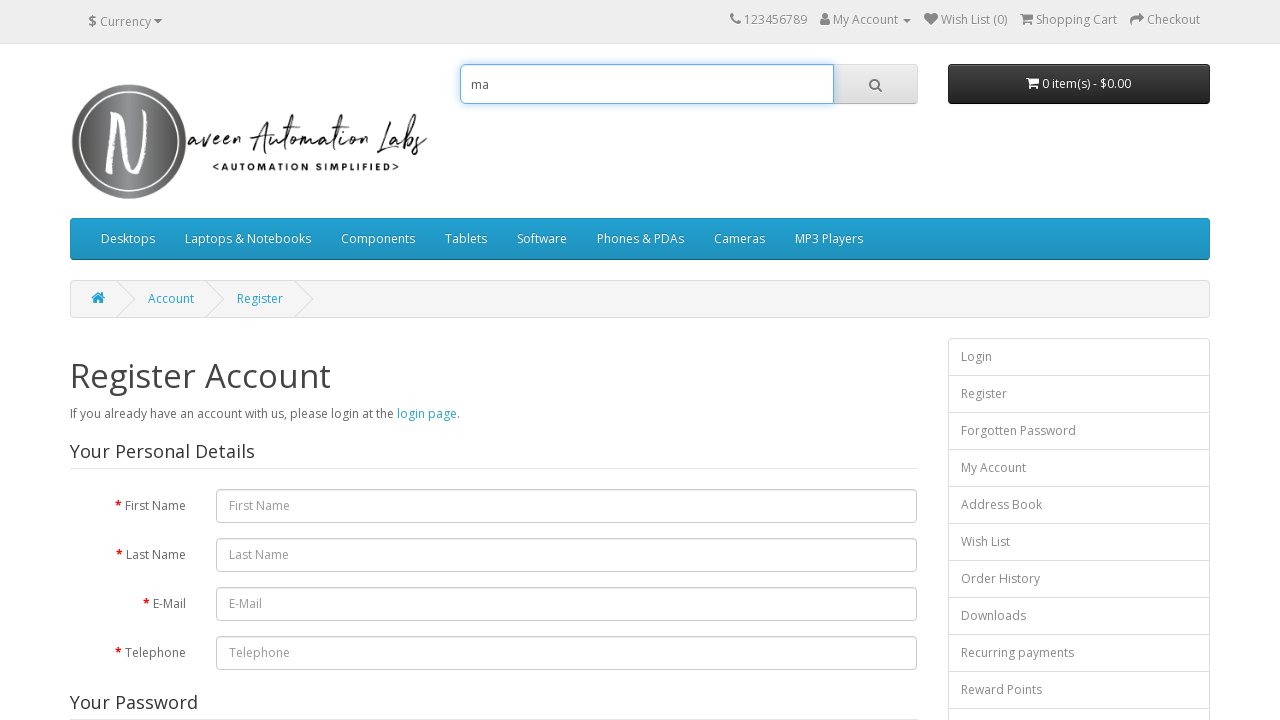

Typed character 'c' with 500ms delay to simulate slow typing on input[name='search']
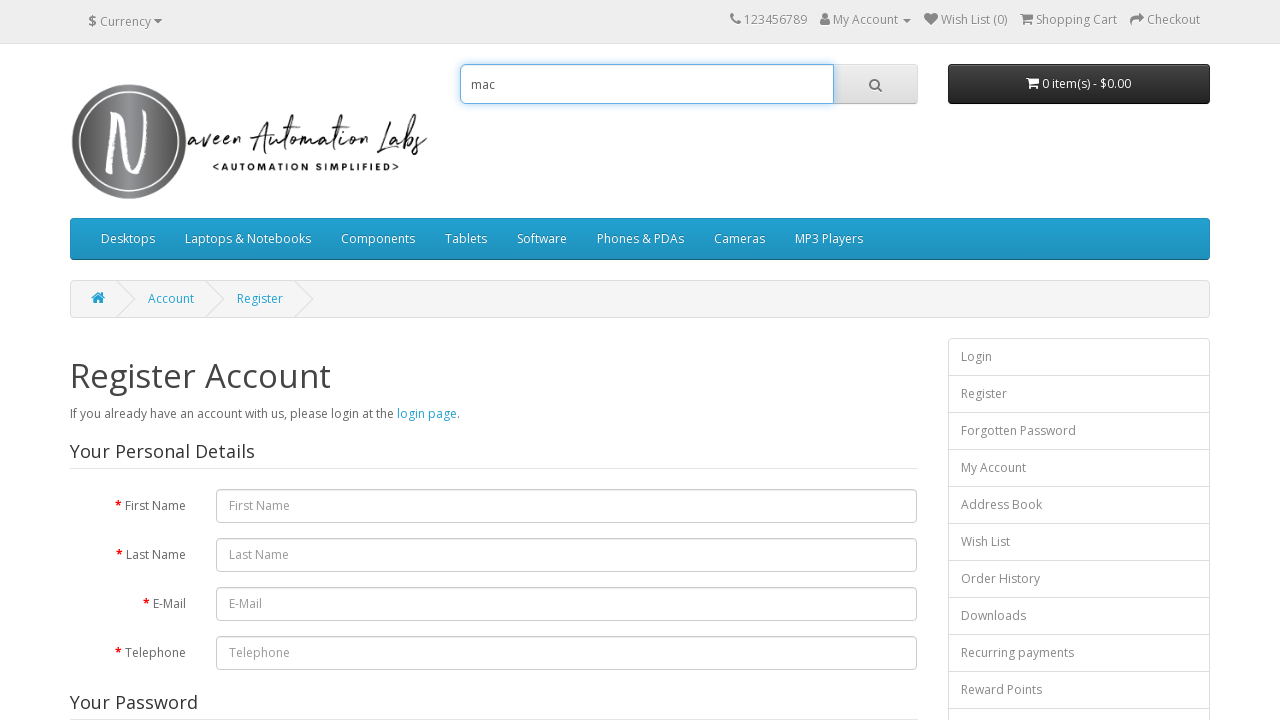

Typed character 'b' with 500ms delay to simulate slow typing on input[name='search']
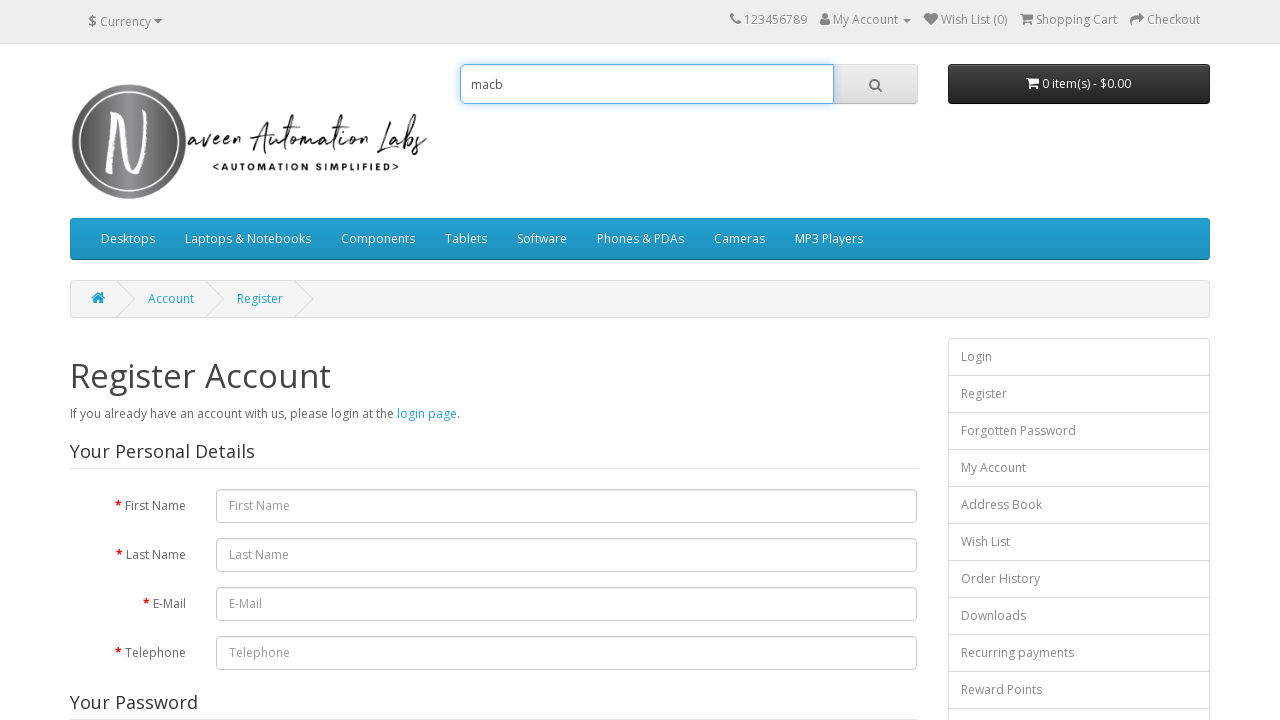

Typed character 'o' with 500ms delay to simulate slow typing on input[name='search']
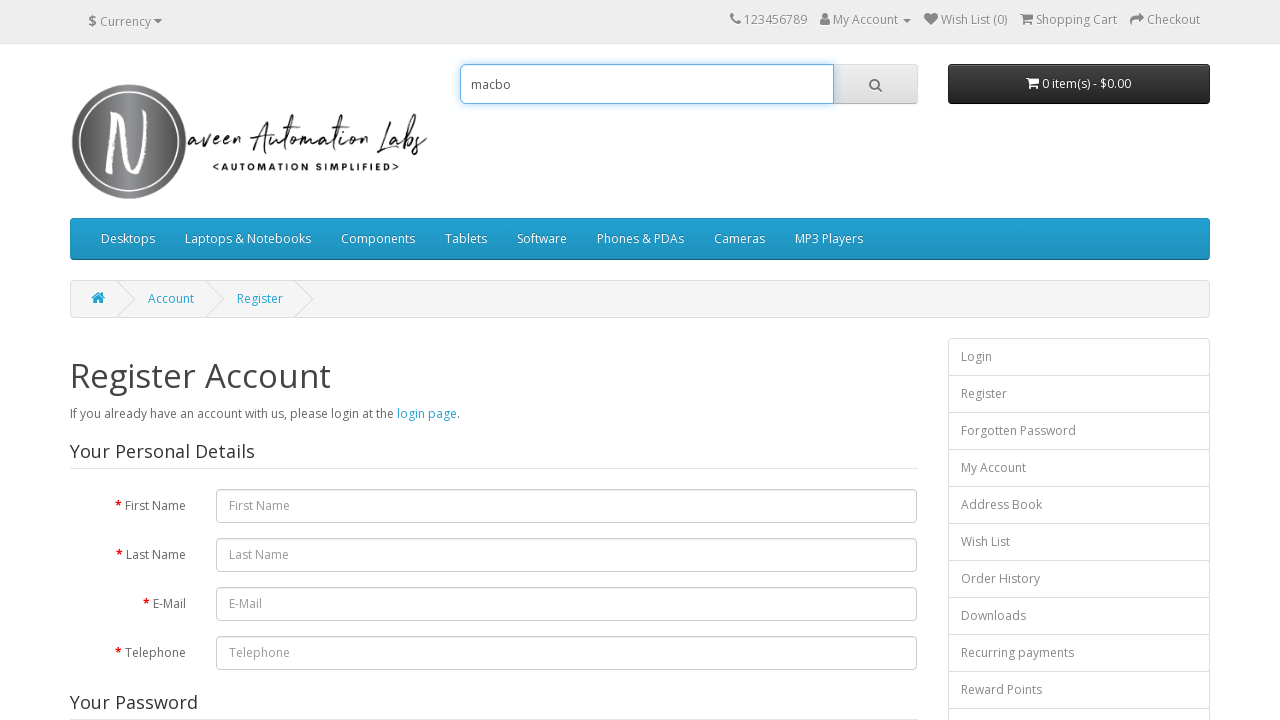

Typed character 'o' with 500ms delay to simulate slow typing on input[name='search']
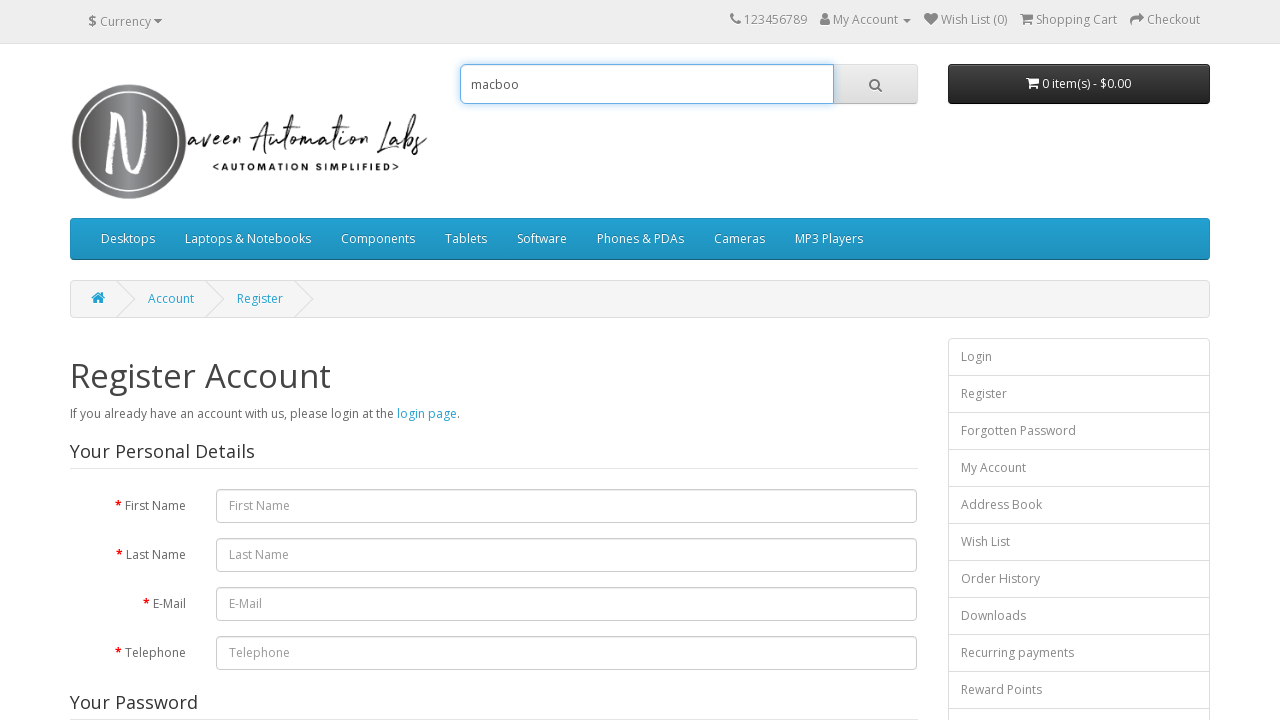

Typed character 'k' with 500ms delay to simulate slow typing on input[name='search']
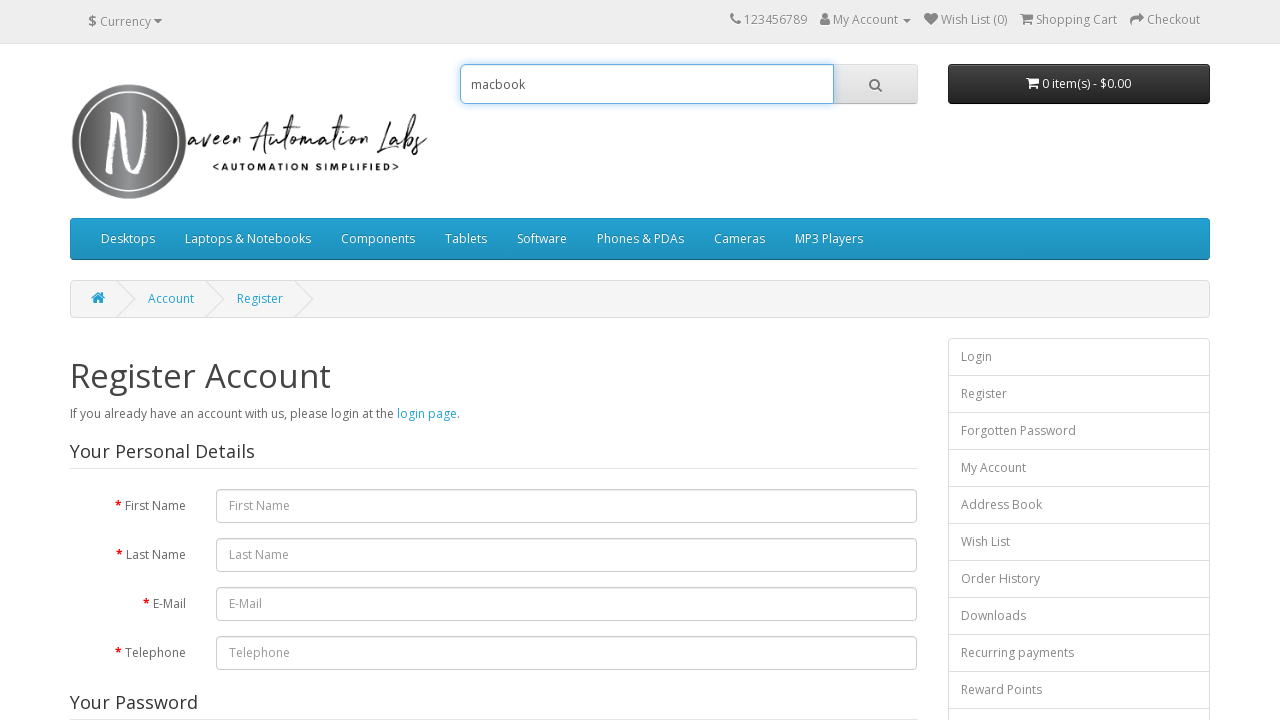

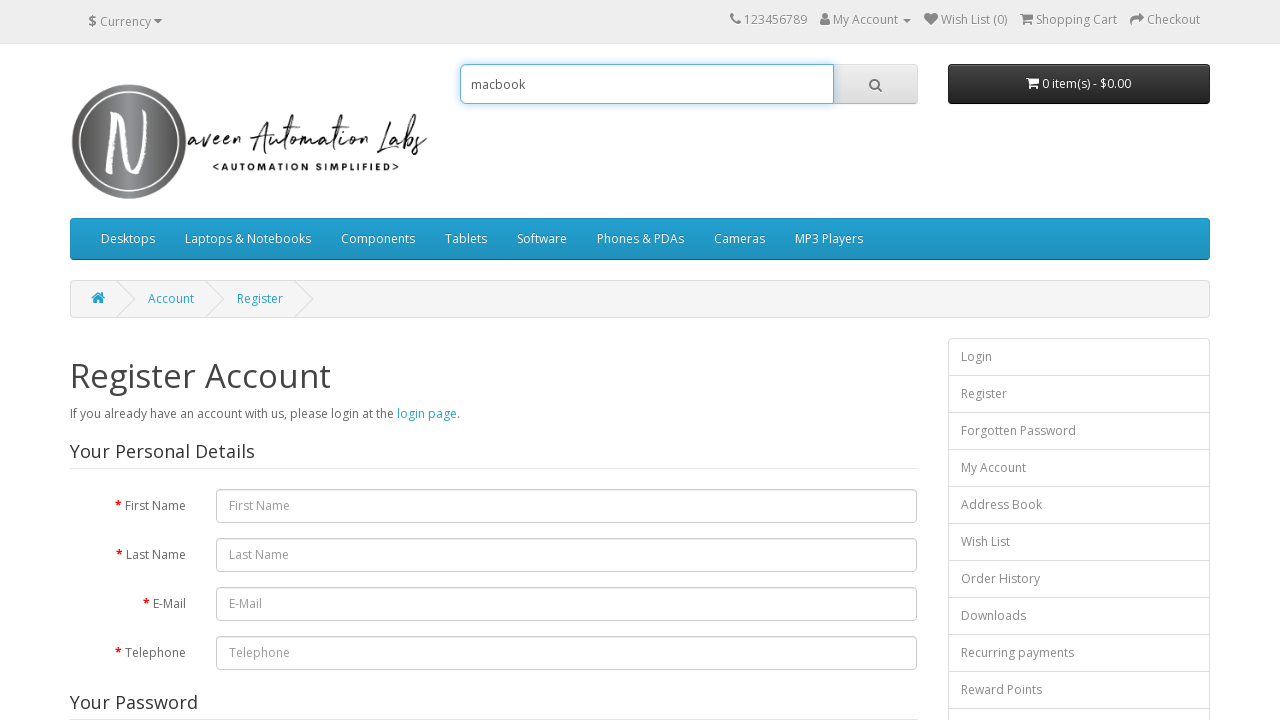